Tests file download functionality by navigating to a download page and clicking on a download link to trigger a file download.

Starting URL: https://the-internet.herokuapp.com/download

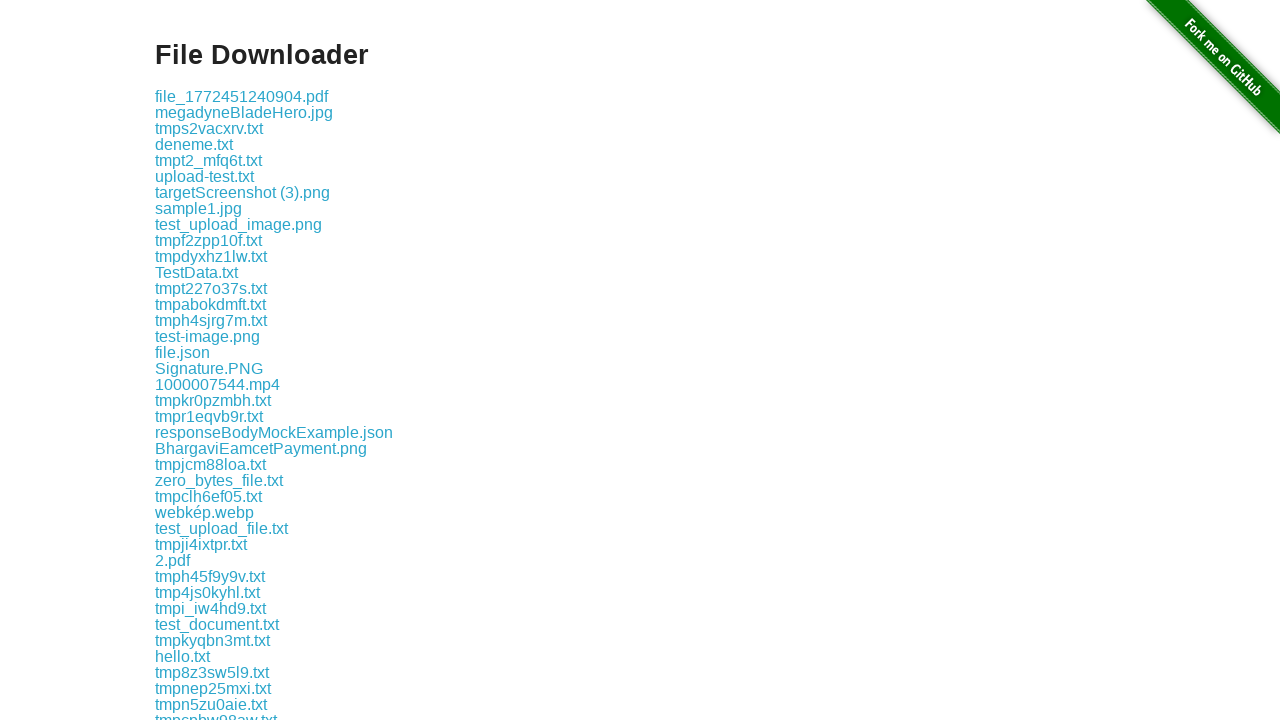

Navigated to download page
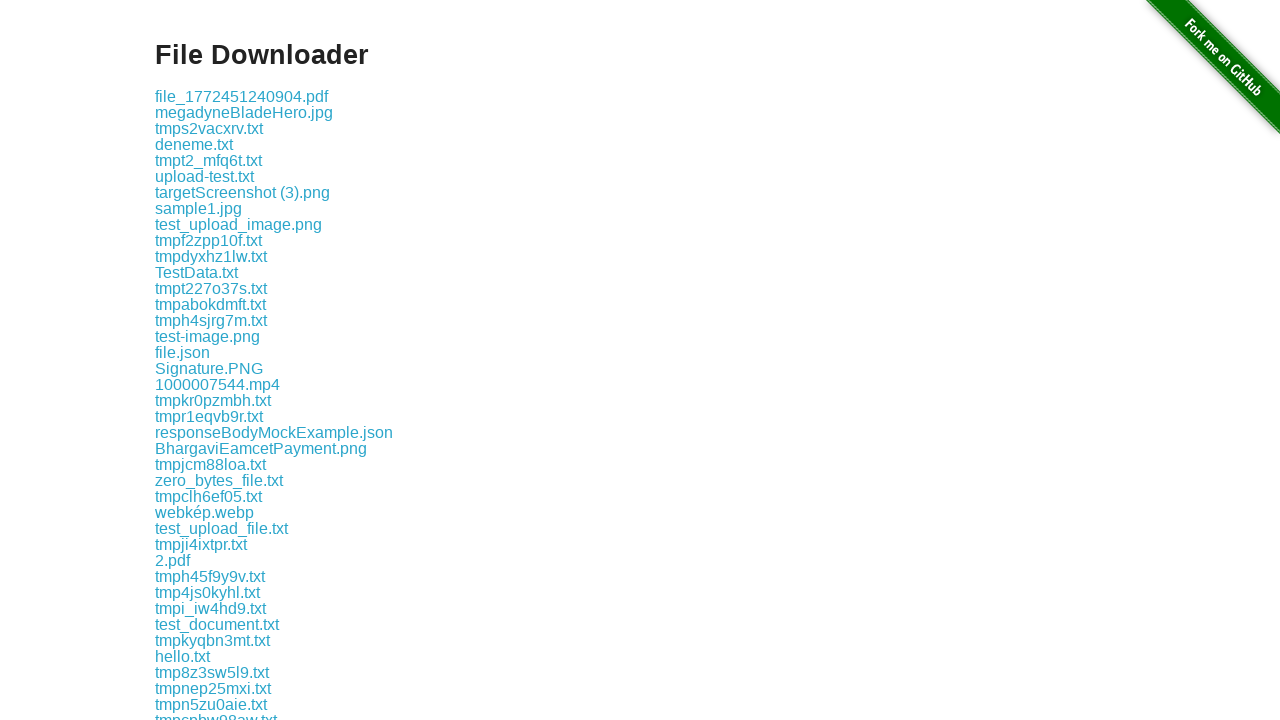

Clicked download link at (242, 96) on .example a
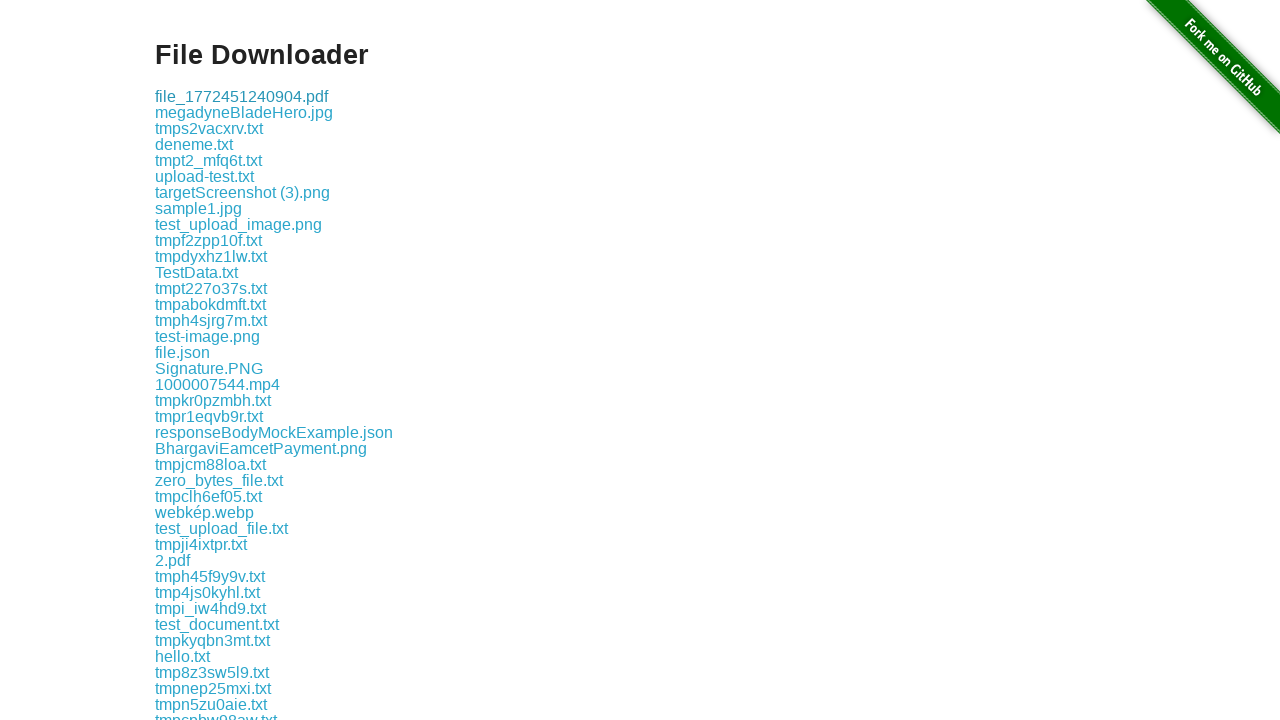

Waited 2 seconds for download to complete
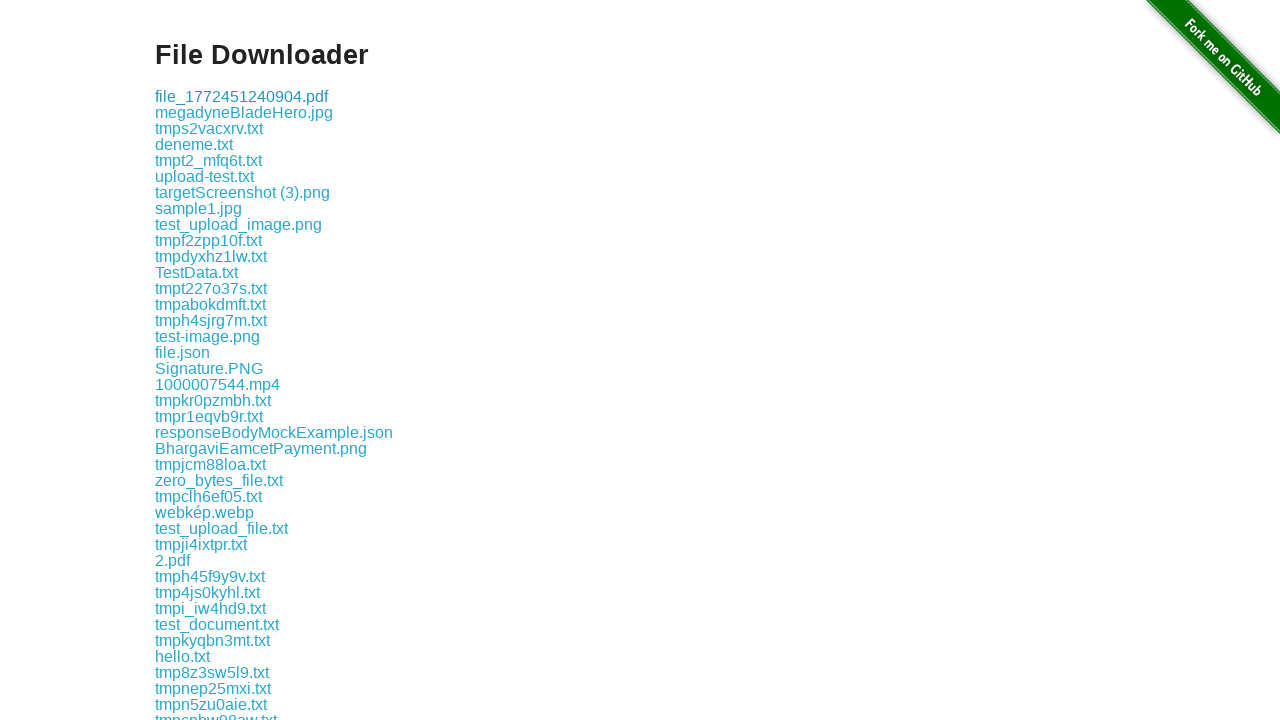

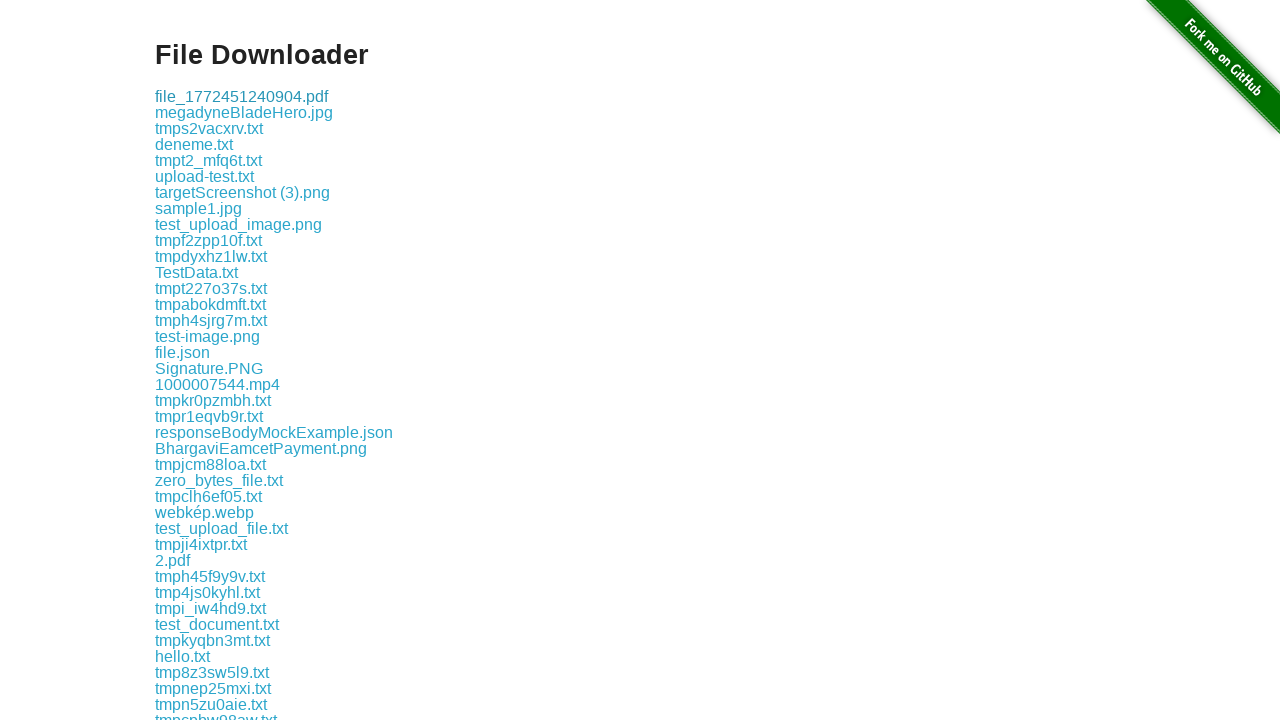